Tests adding a book by clicking the "Lägg till bok" button and verifying the author input field becomes visible

Starting URL: https://tap-ht24-testverktyg.github.io/exam-template/

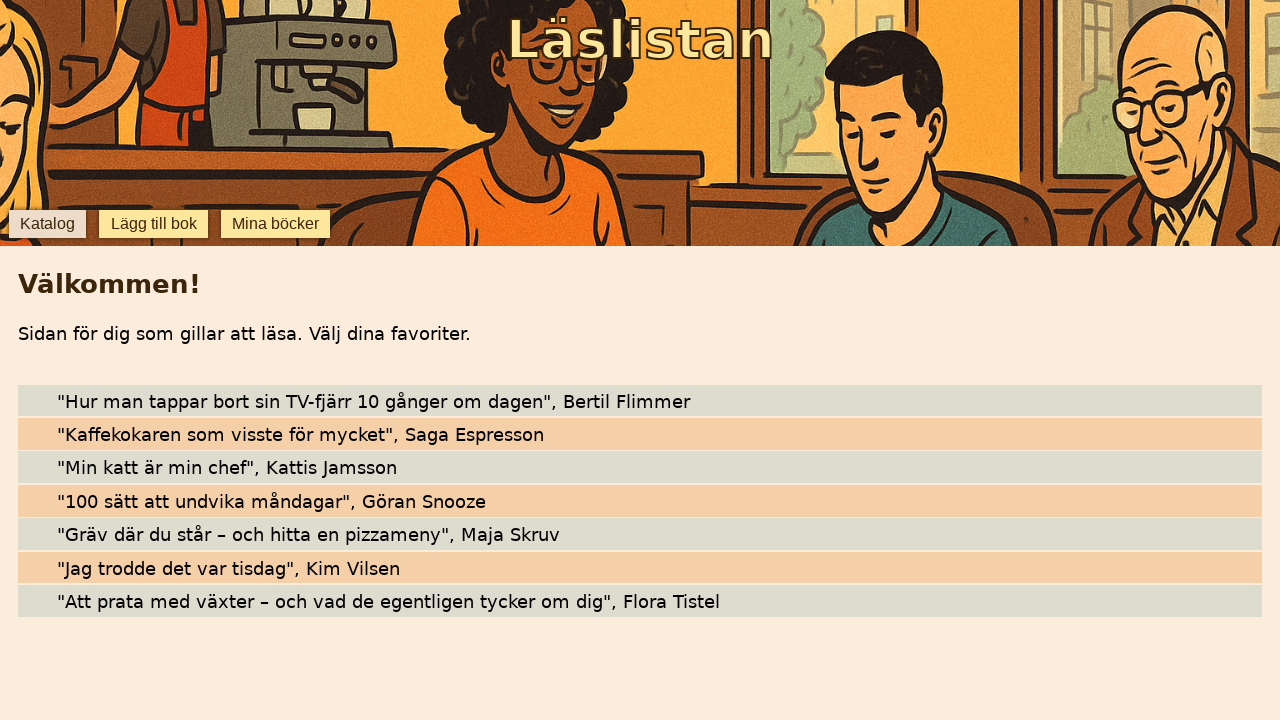

Clicked 'Lägg till bok' button to add a new book at (154, 224) on internal:role=button[name="Lägg till bok"i]
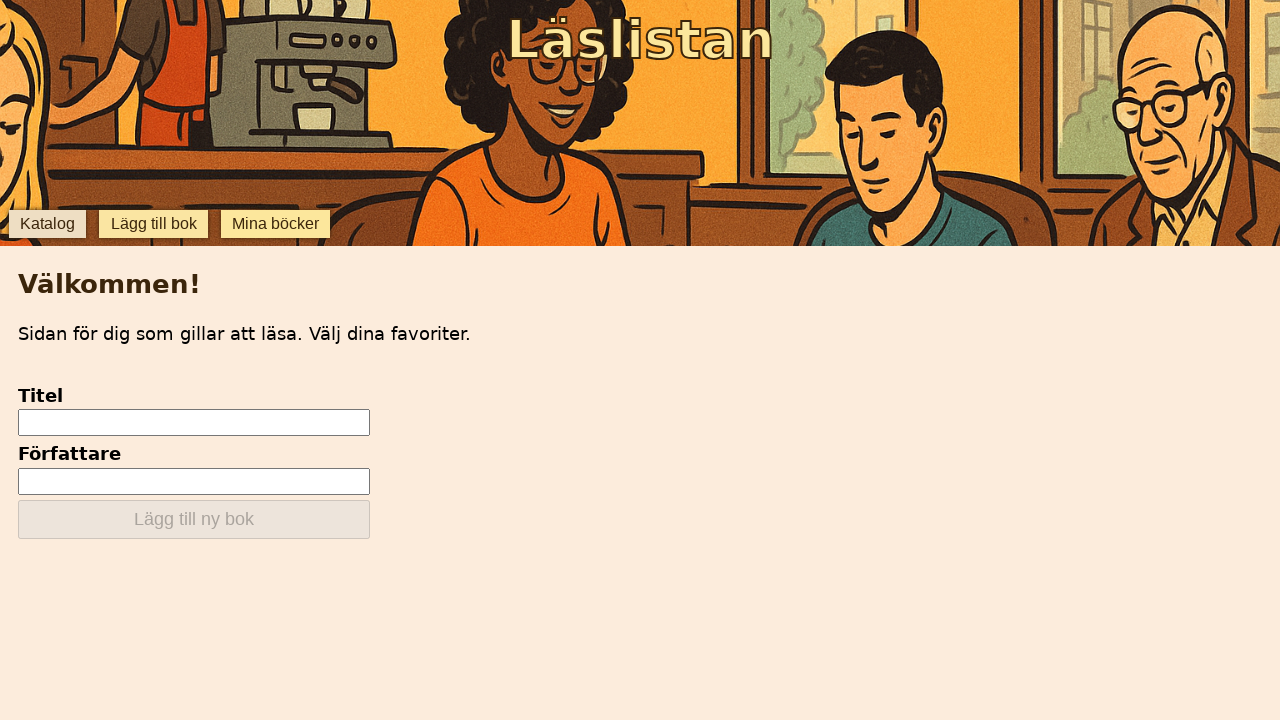

Located the author input field by test ID
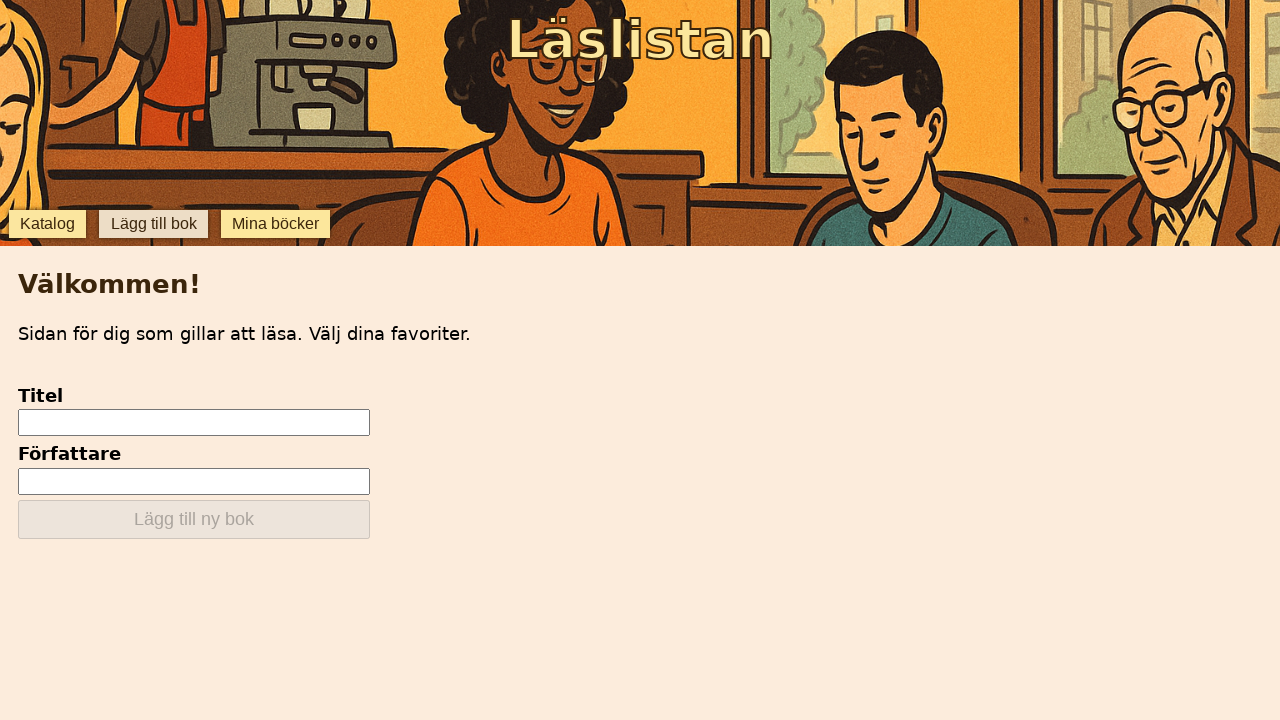

Verified that the author input field is visible
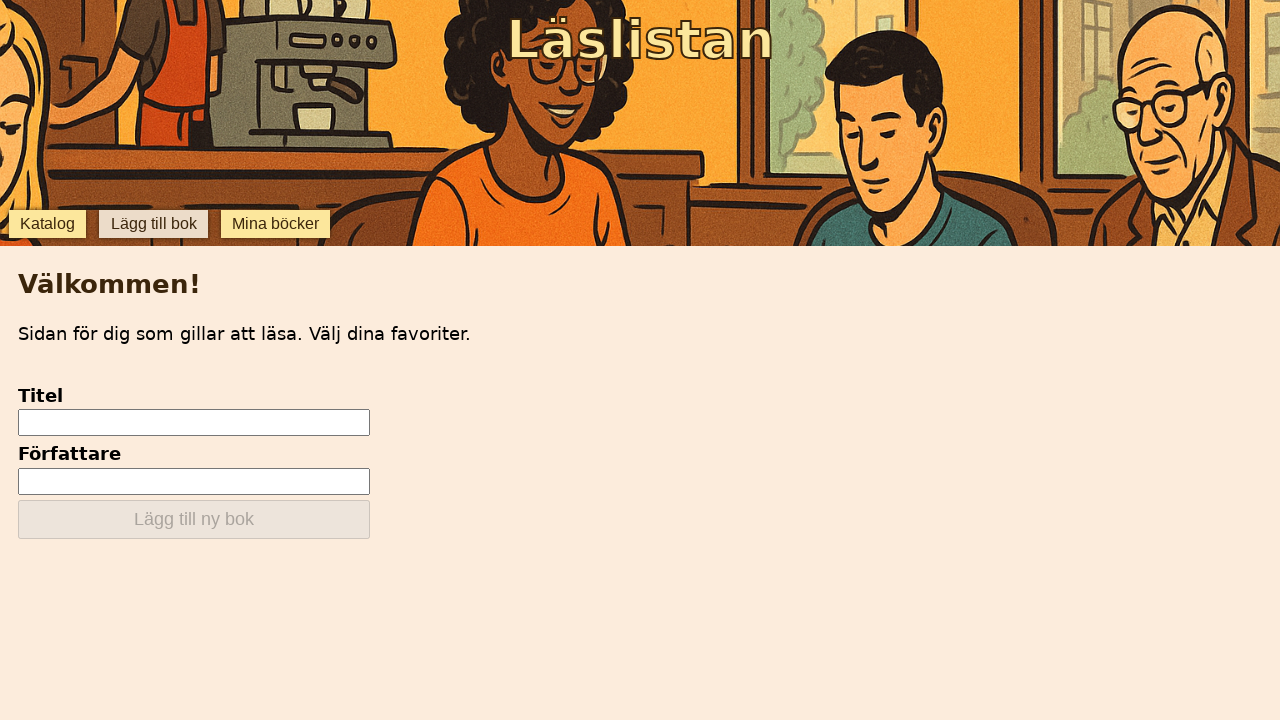

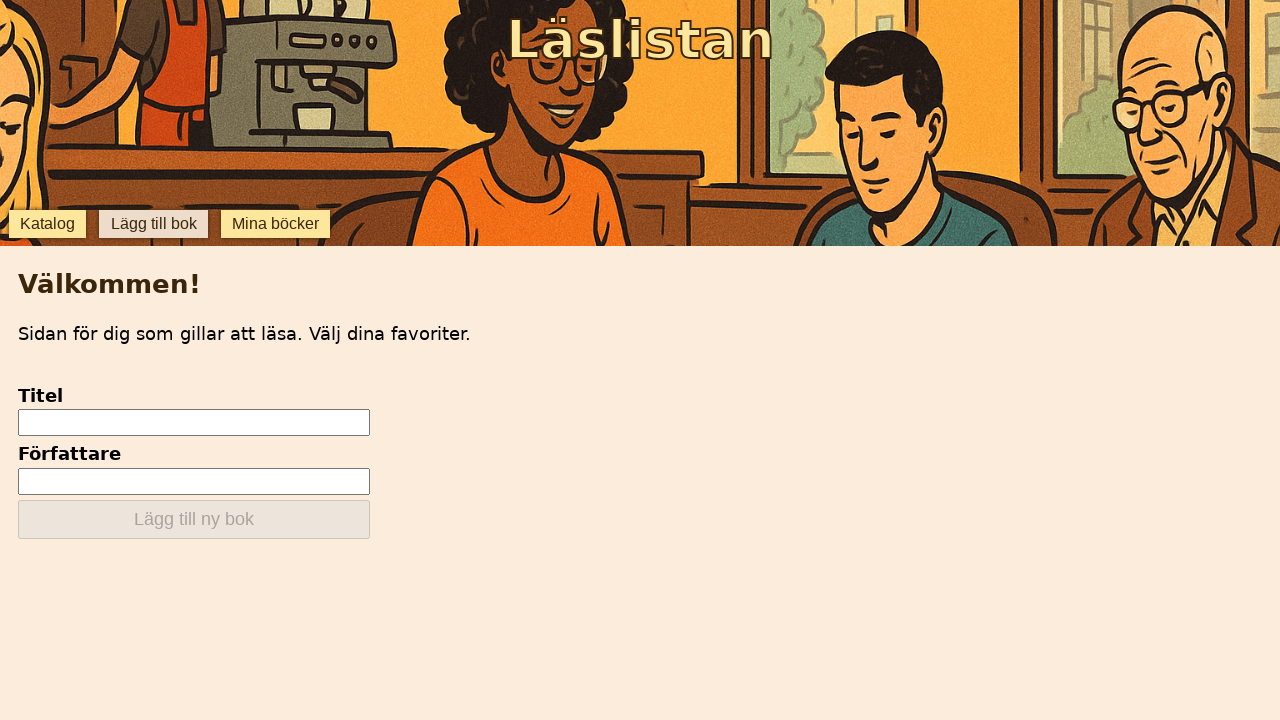